Tests accepting a JavaScript alert by clicking the first alert button, verifying alert text, and accepting it

Starting URL: http://the-internet.herokuapp.com/javascript_alerts

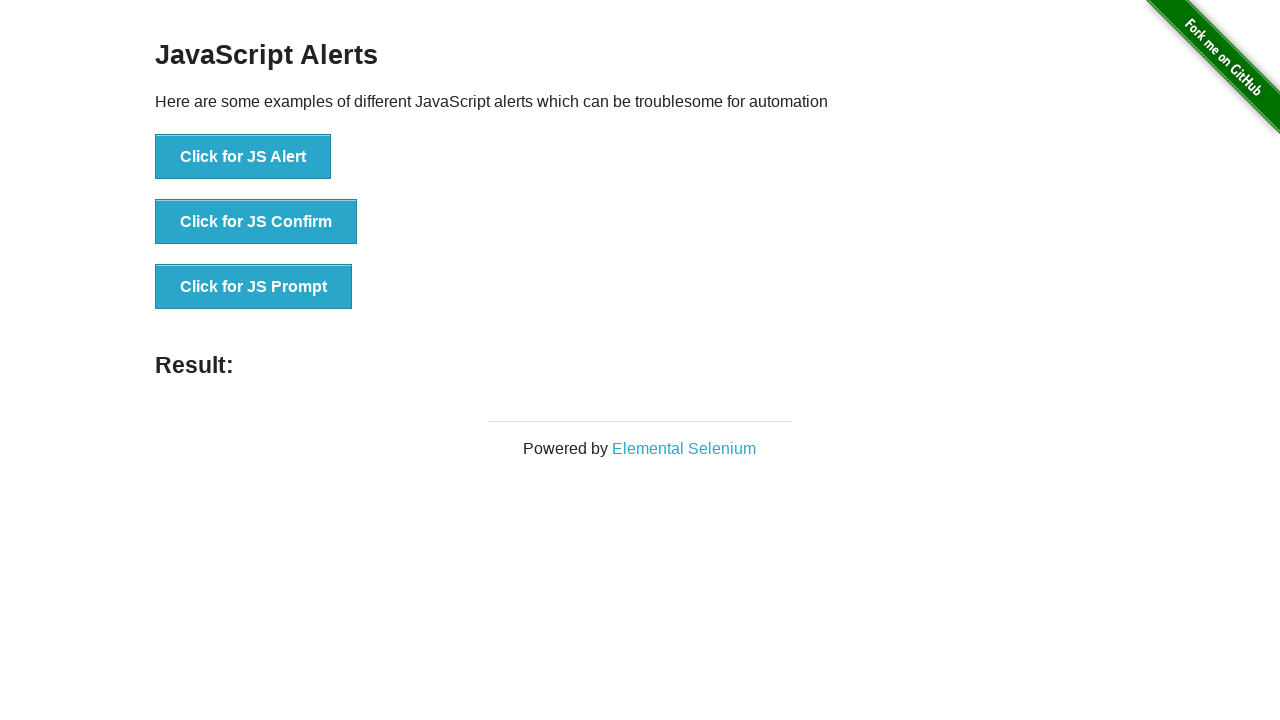

Clicked the first alert button to trigger JavaScript alert at (243, 157) on button[onclick='jsAlert()']
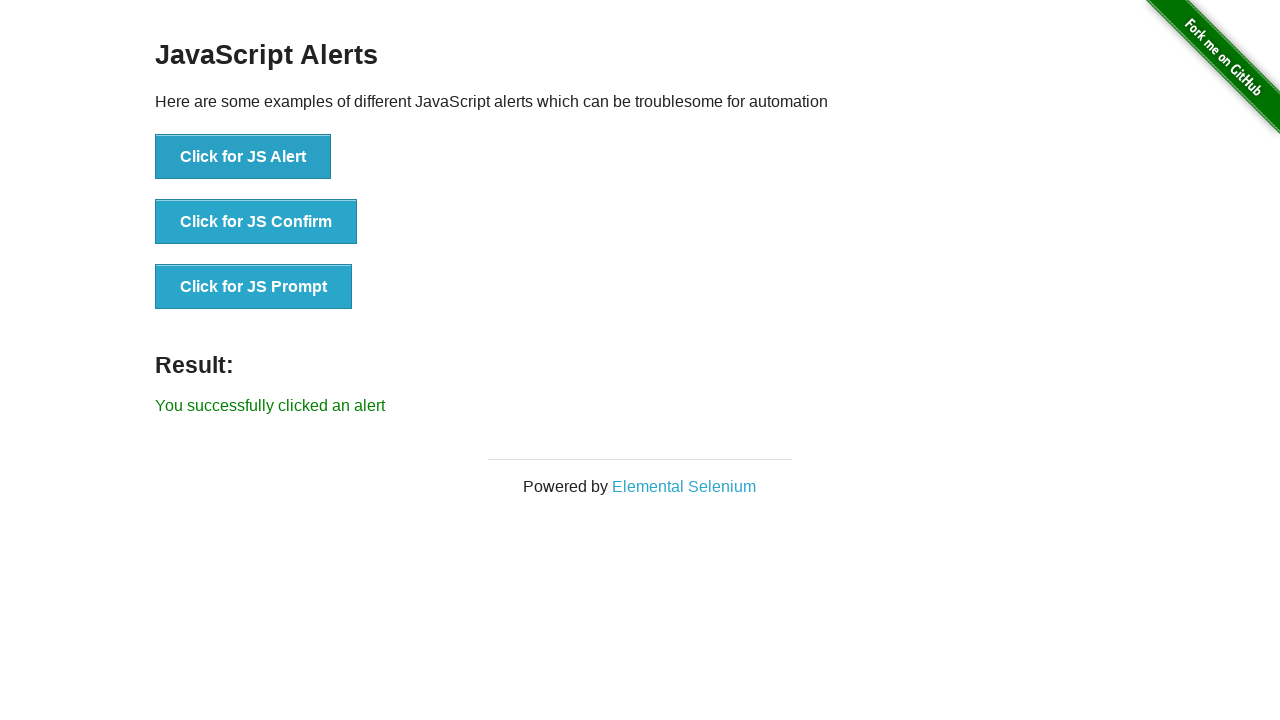

Set up dialog handler to accept the alert
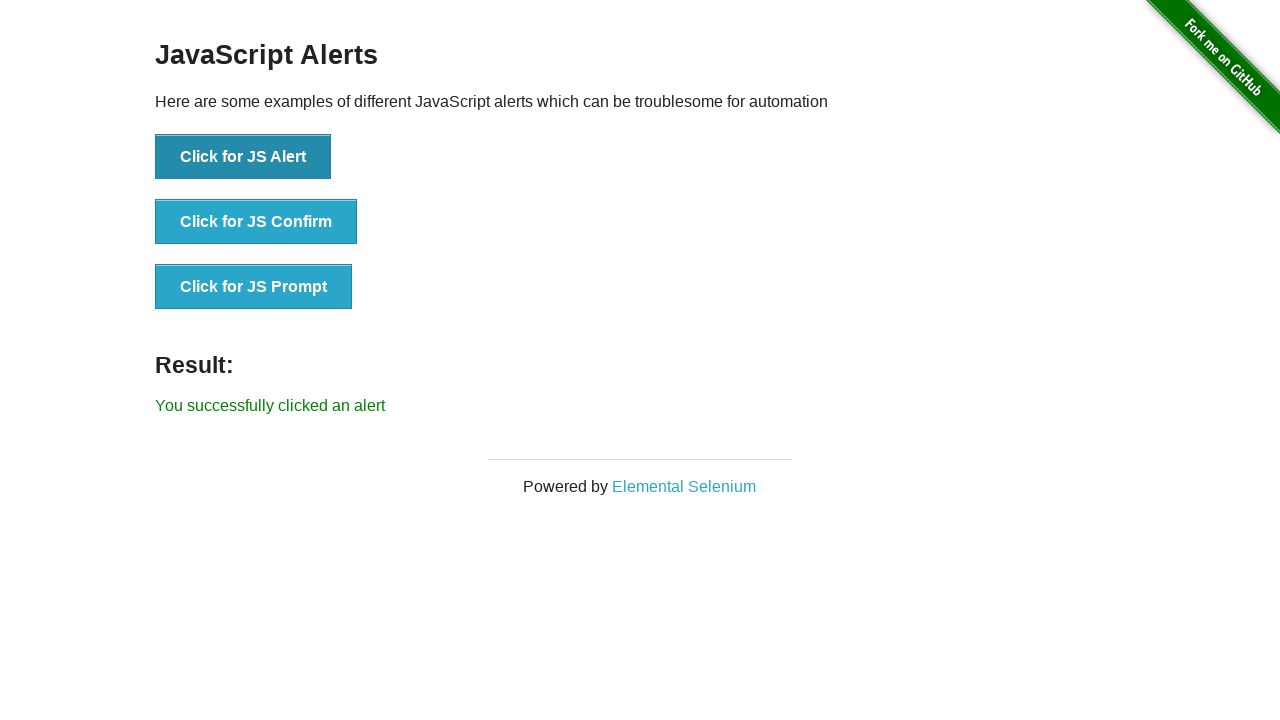

Verified success message 'You successfully clicked an alert' appeared
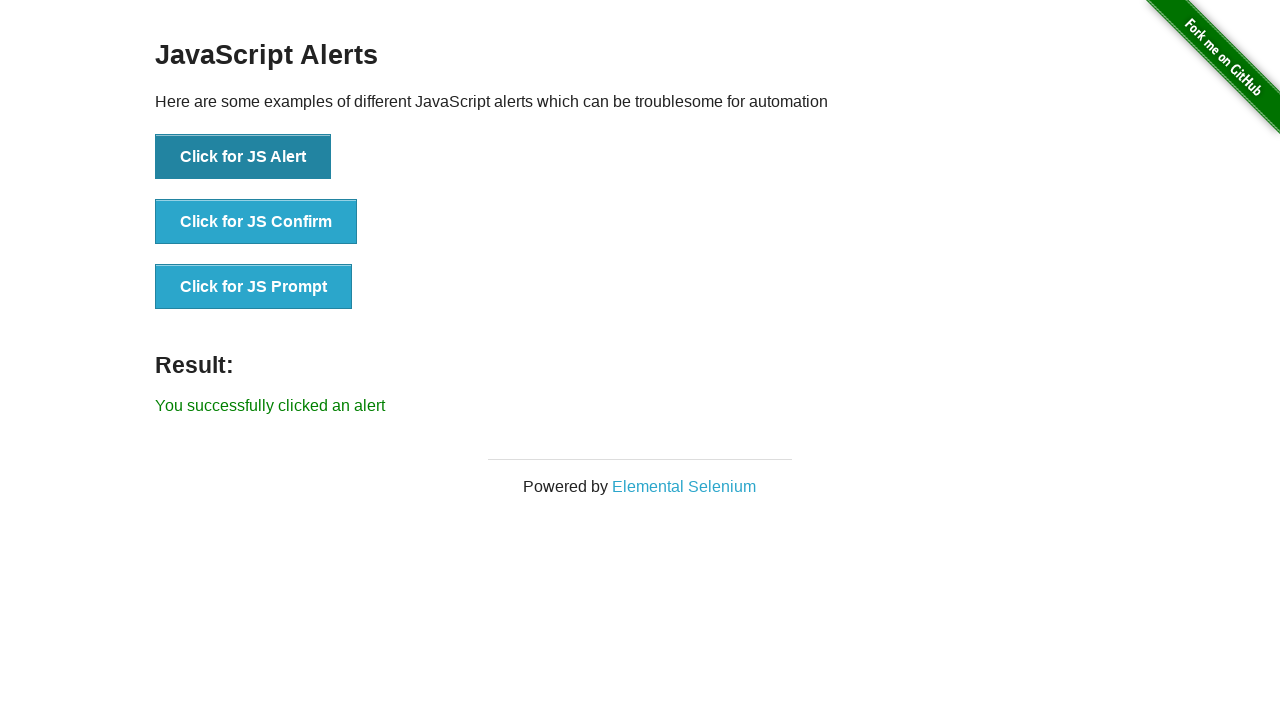

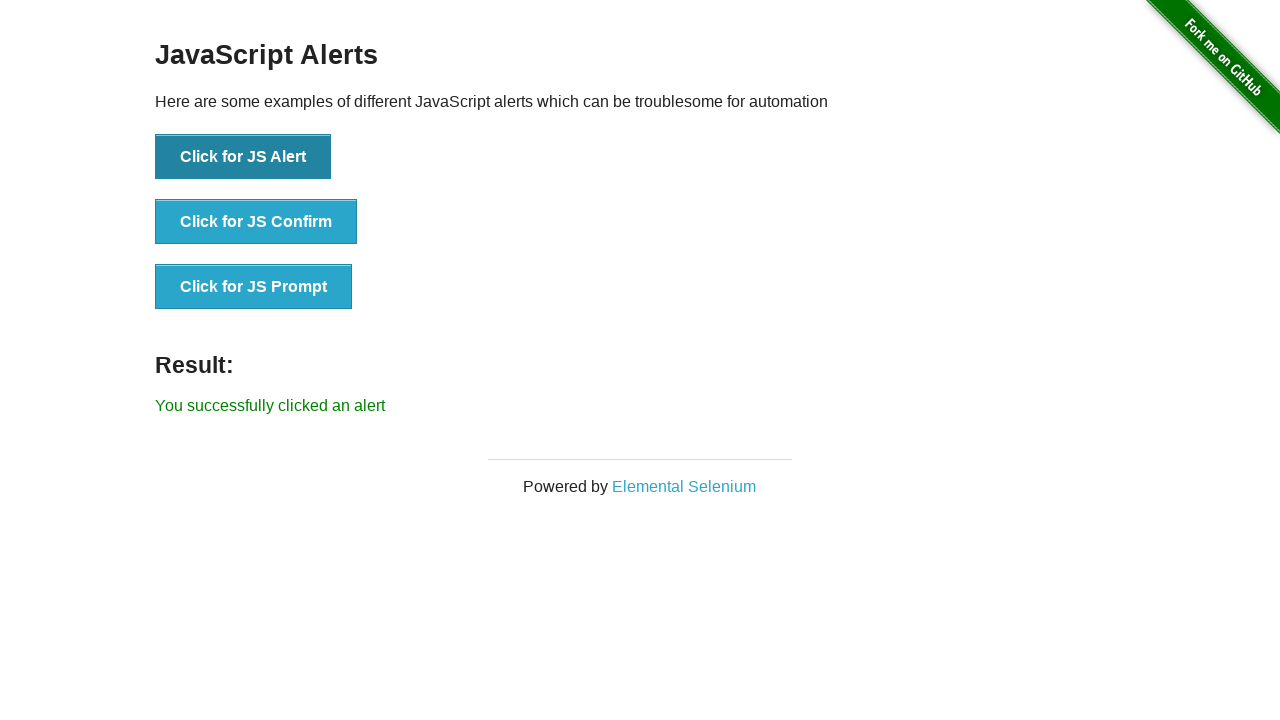